Tests dropdown selection functionality by selecting options using different methods (by index, visible text, and value) and verifying the selections

Starting URL: https://rahulshettyacademy.com/dropdownsPractise/

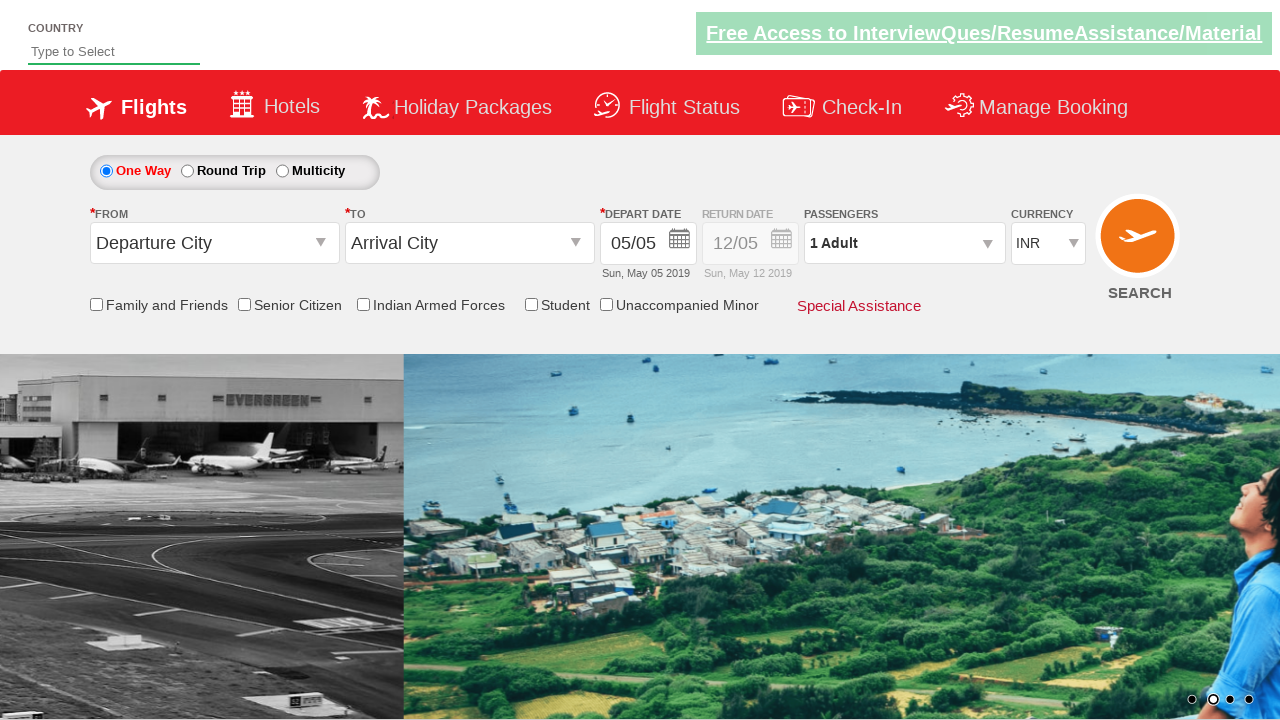

Selected USD currency by index 3 on #ctl00_mainContent_DropDownListCurrency
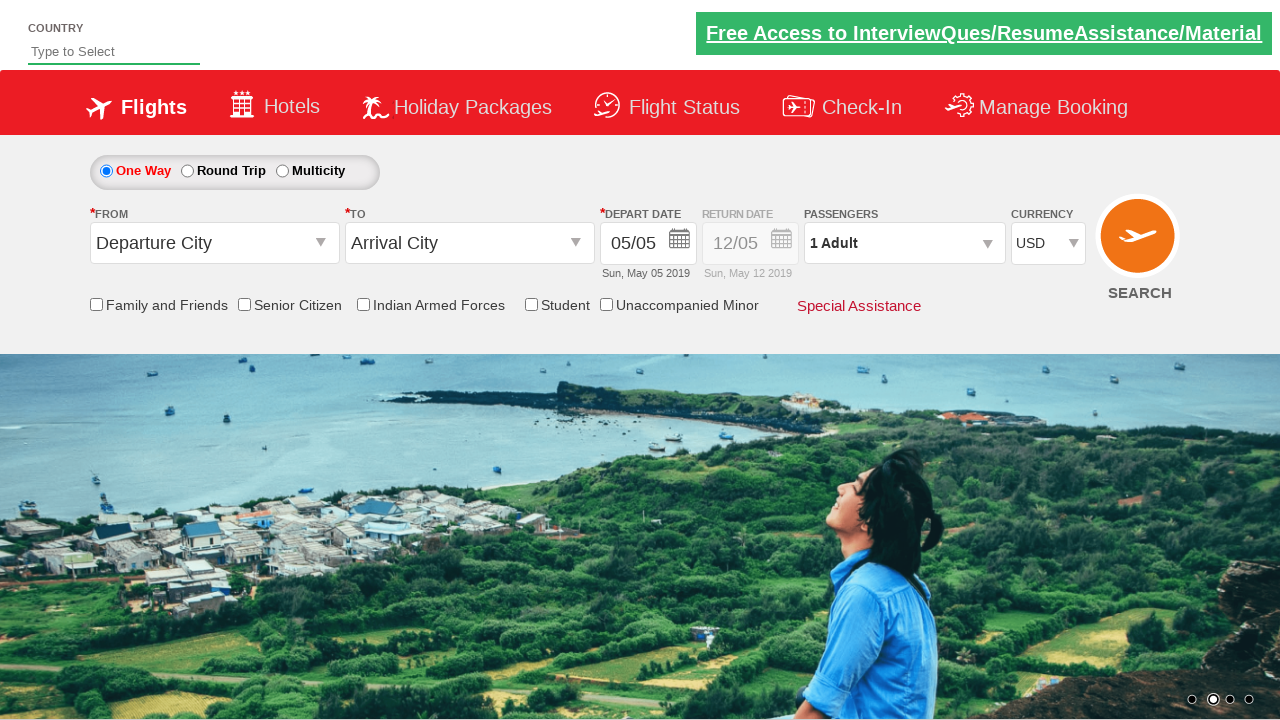

Retrieved selected currency dropdown value
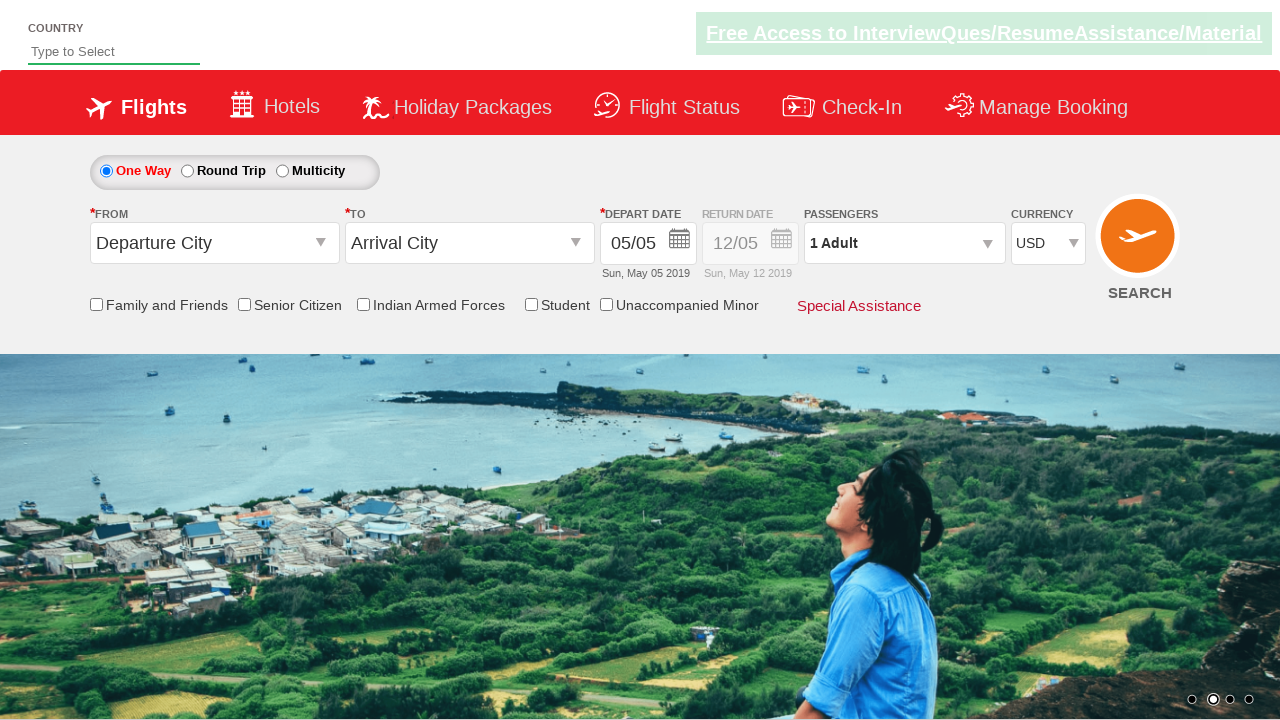

Retrieved selected currency display text
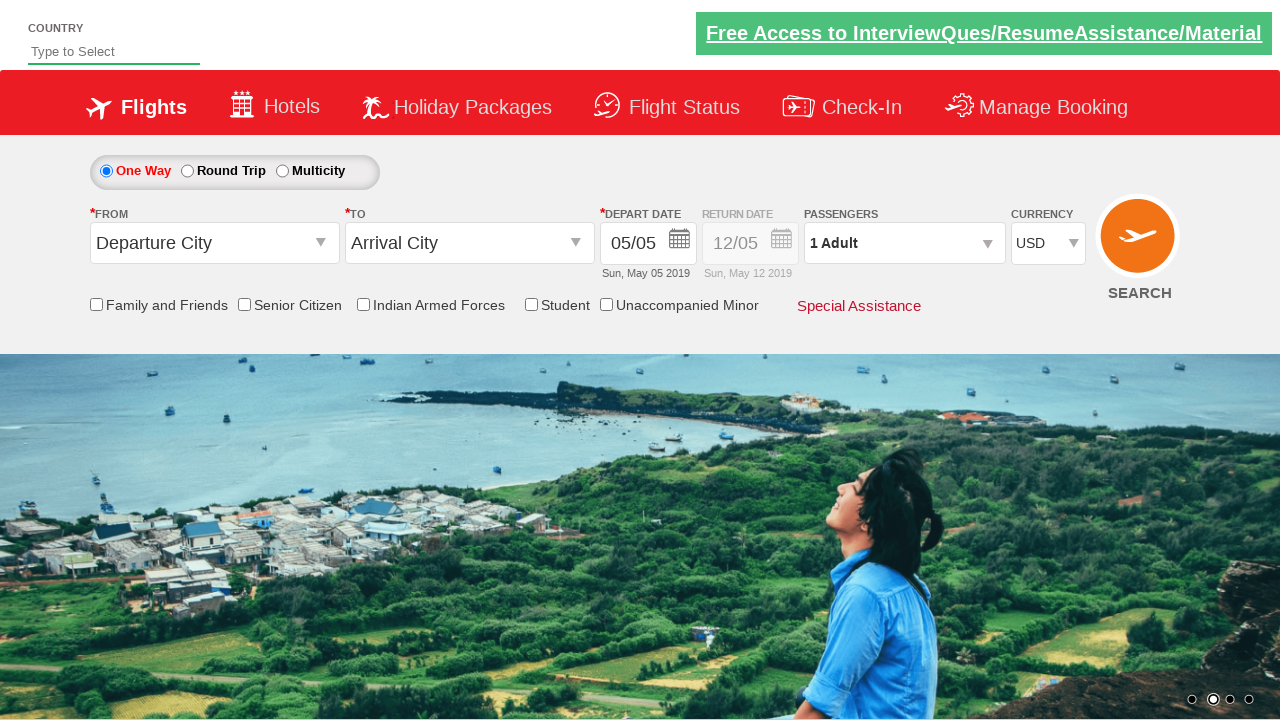

Verified USD is selected in dropdown
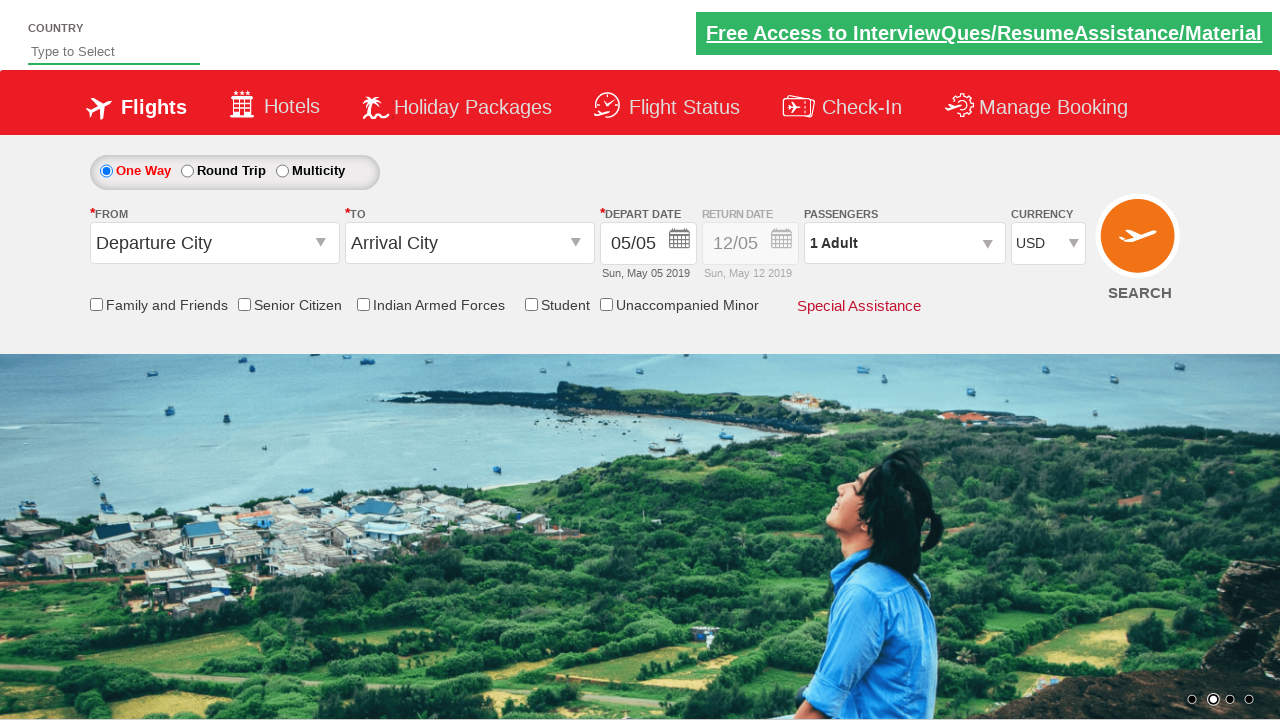

Selected AED currency by visible text on #ctl00_mainContent_DropDownListCurrency
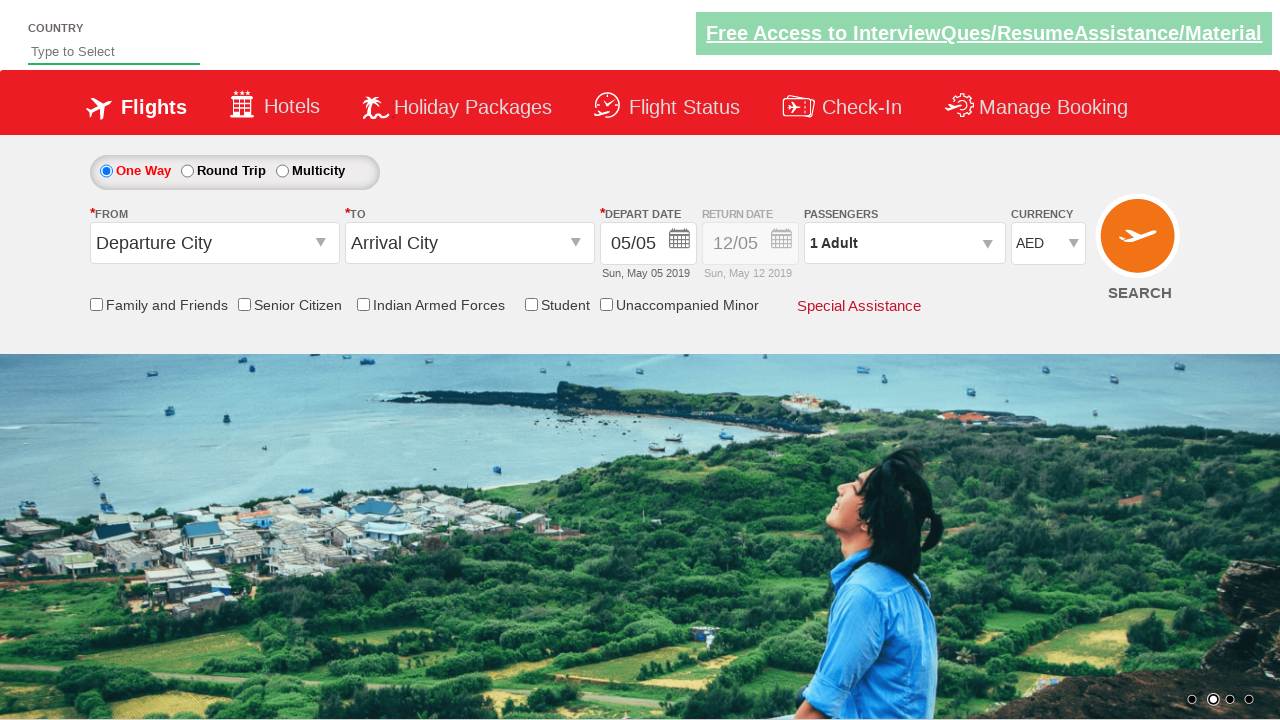

Retrieved selected currency dropdown value
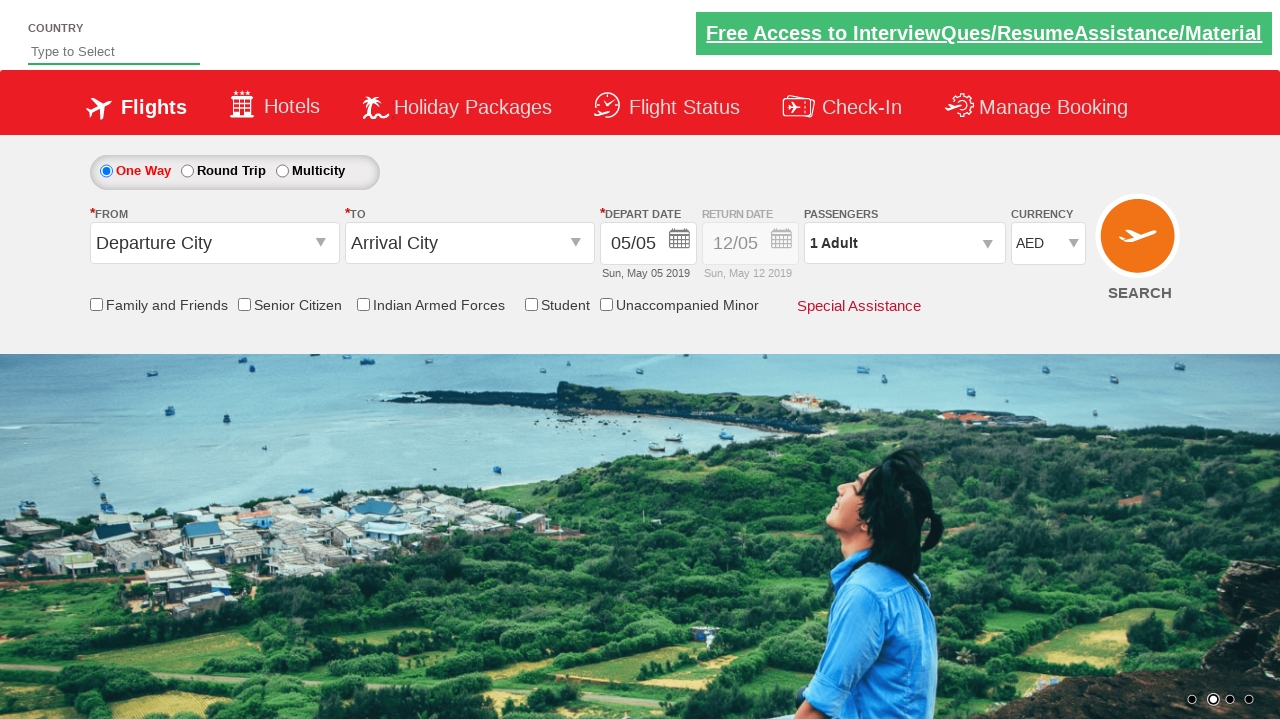

Retrieved selected currency display text
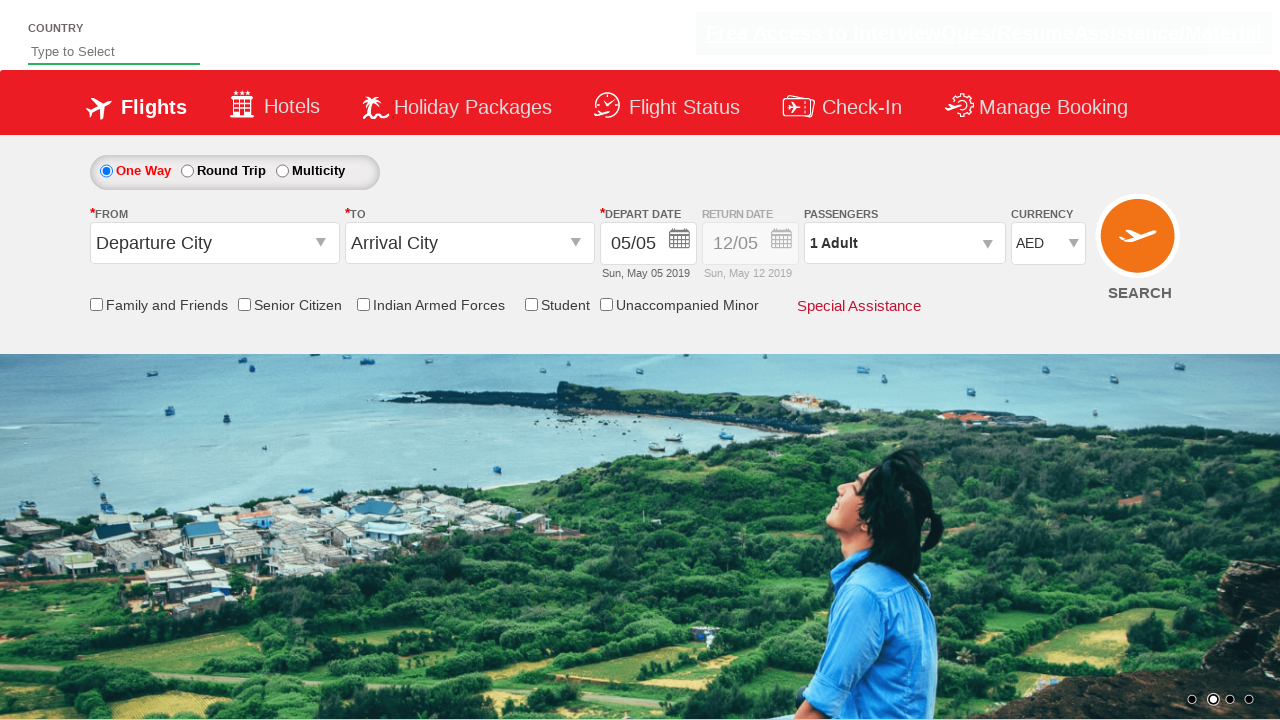

Verified AED is selected in dropdown
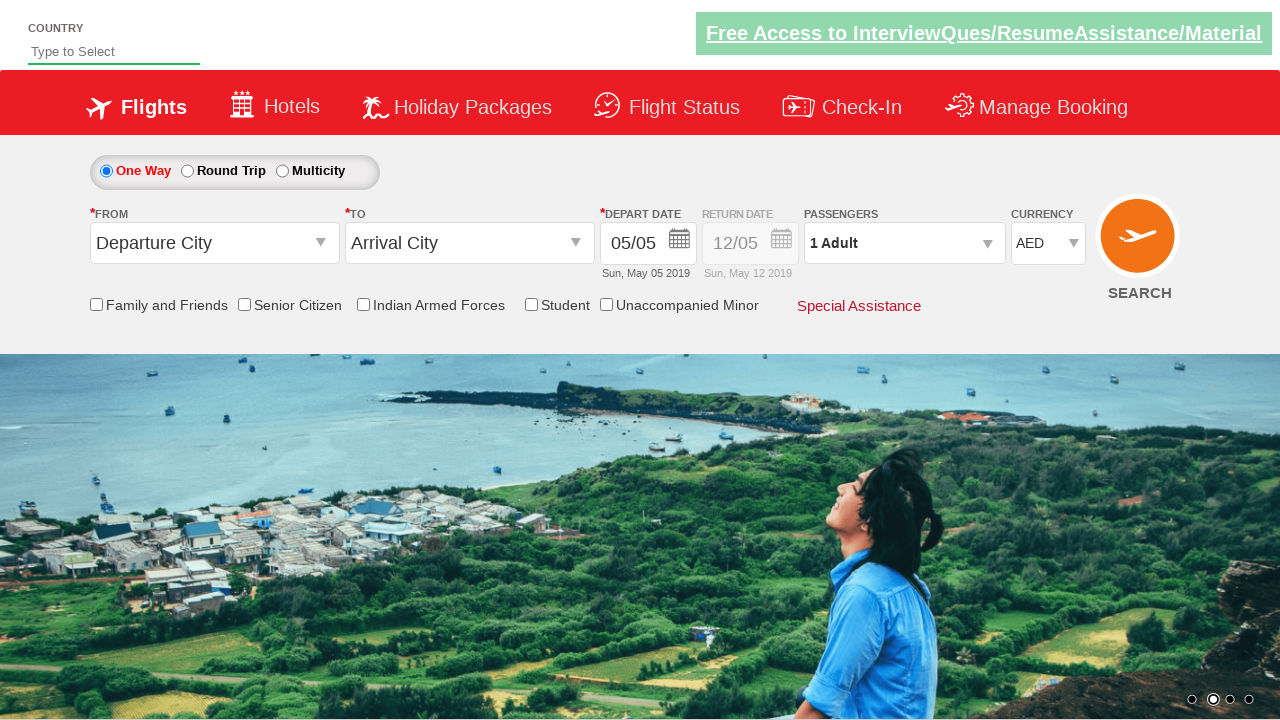

Selected INR currency by value on #ctl00_mainContent_DropDownListCurrency
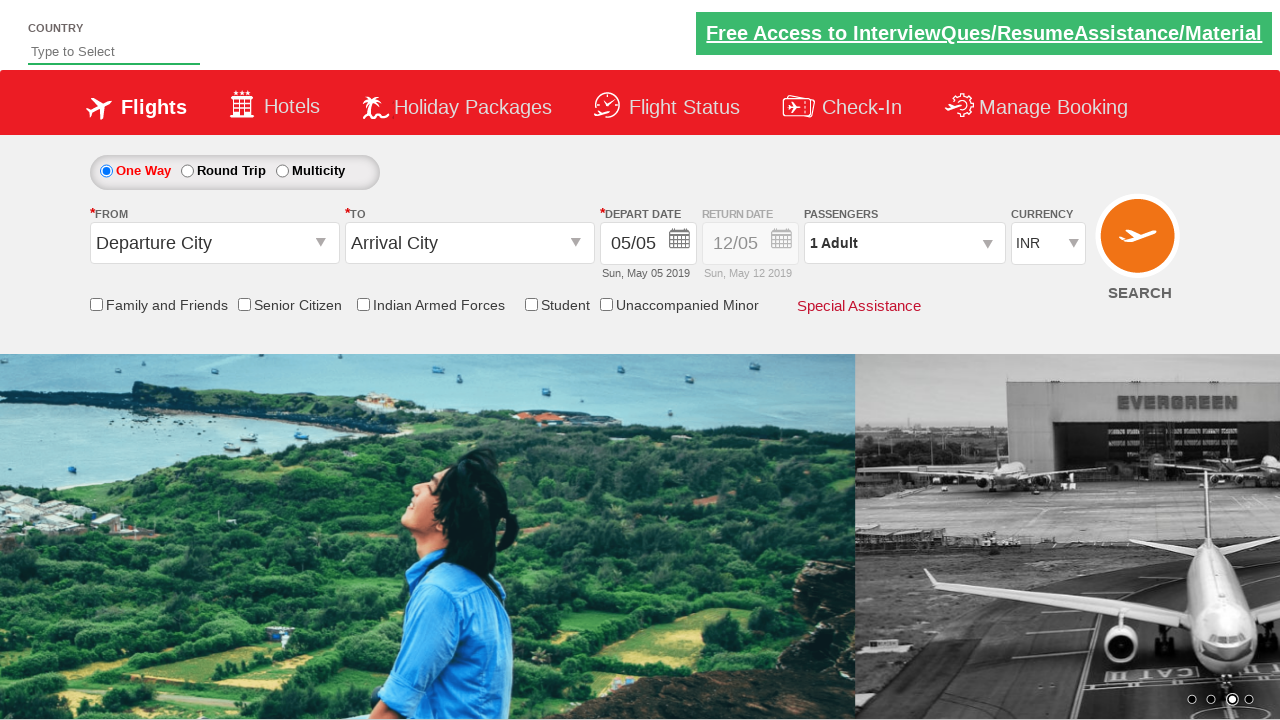

Retrieved selected currency dropdown value
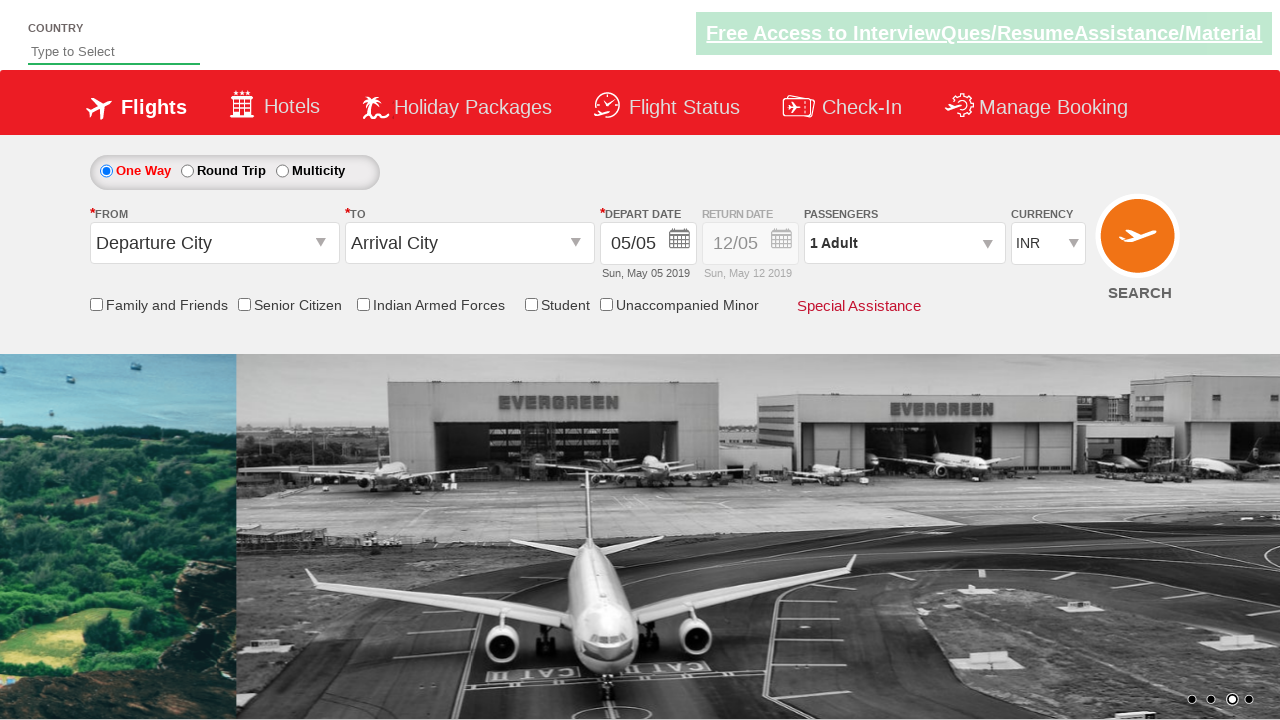

Retrieved selected currency display text
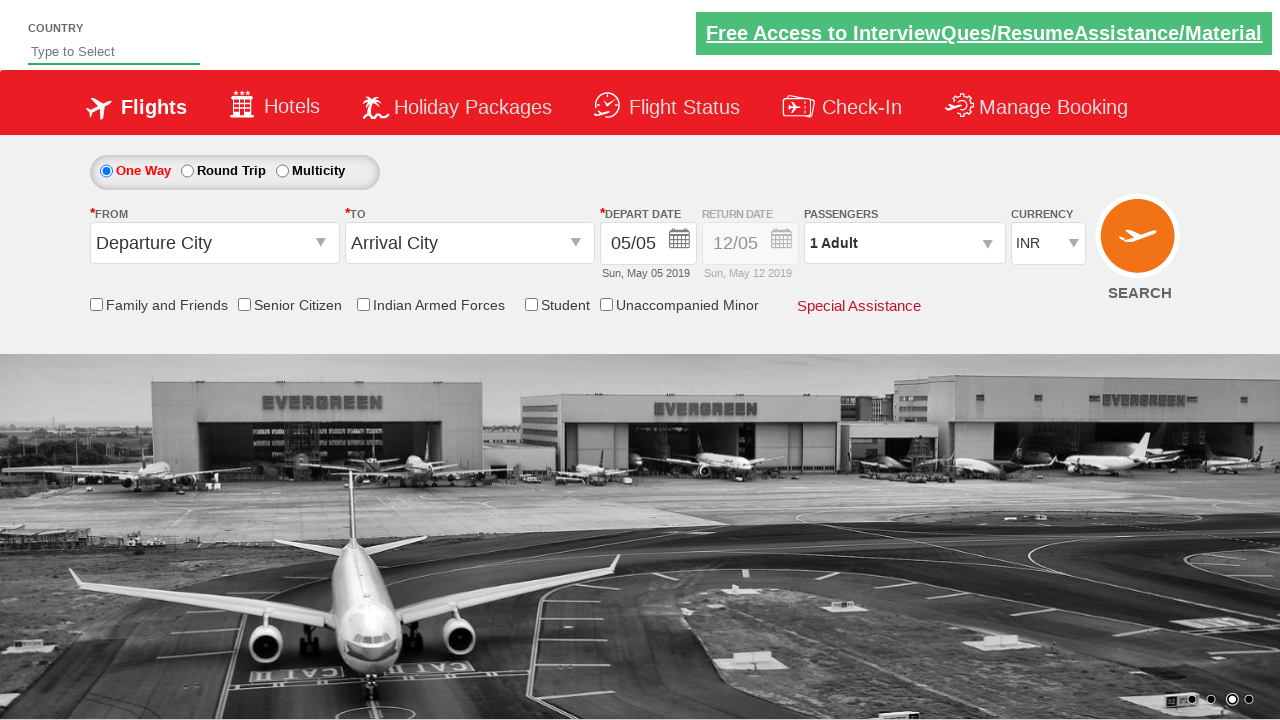

Verified INR is selected in dropdown
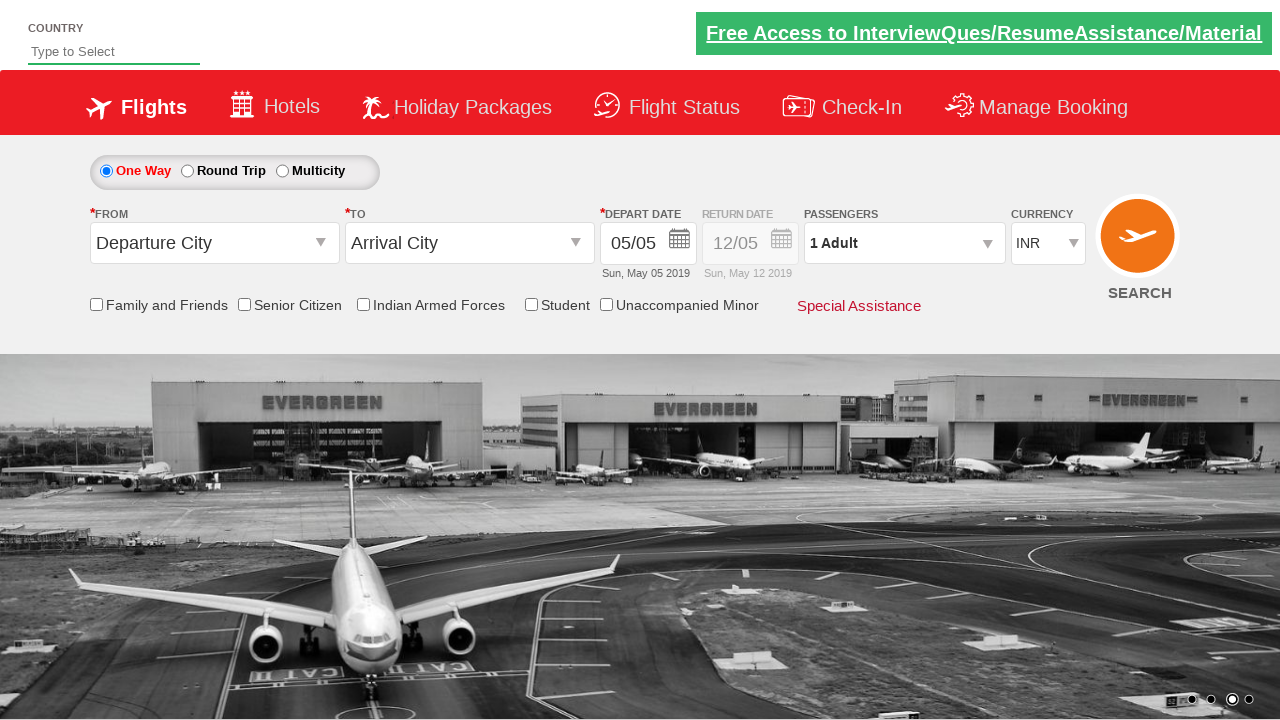

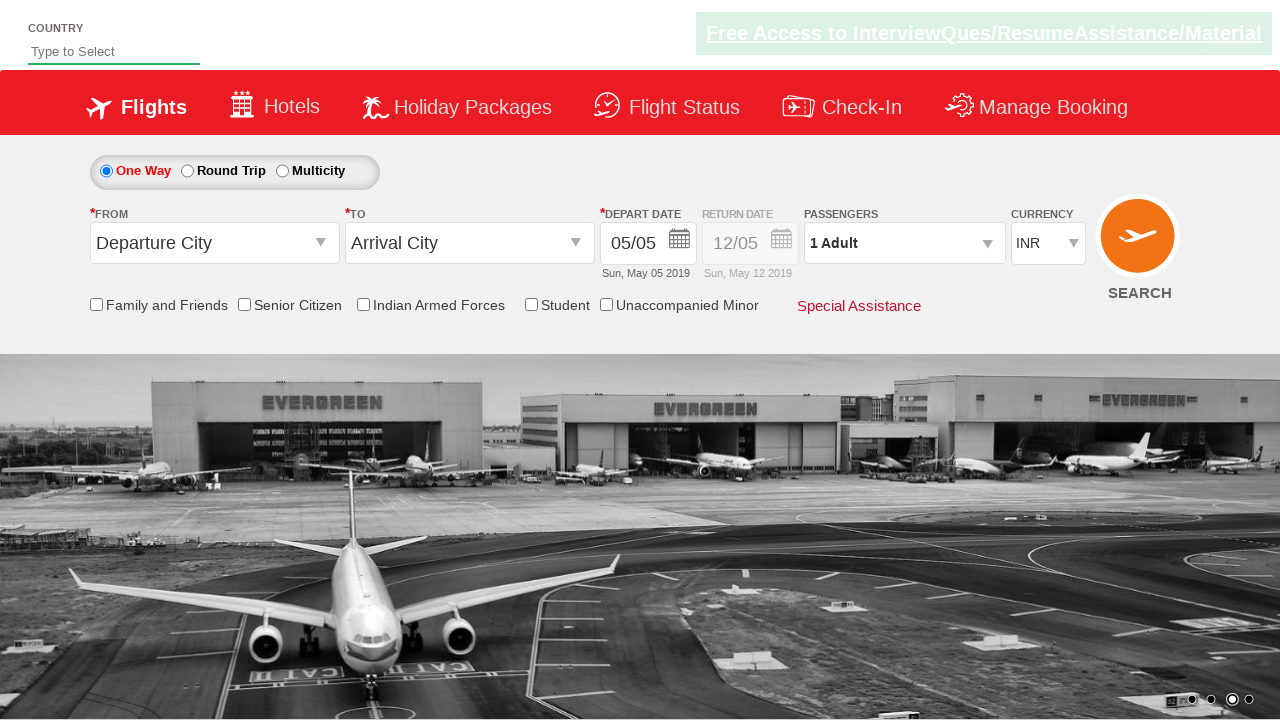